Tests that edits are saved when the input loses focus (blur)

Starting URL: https://demo.playwright.dev/todomvc

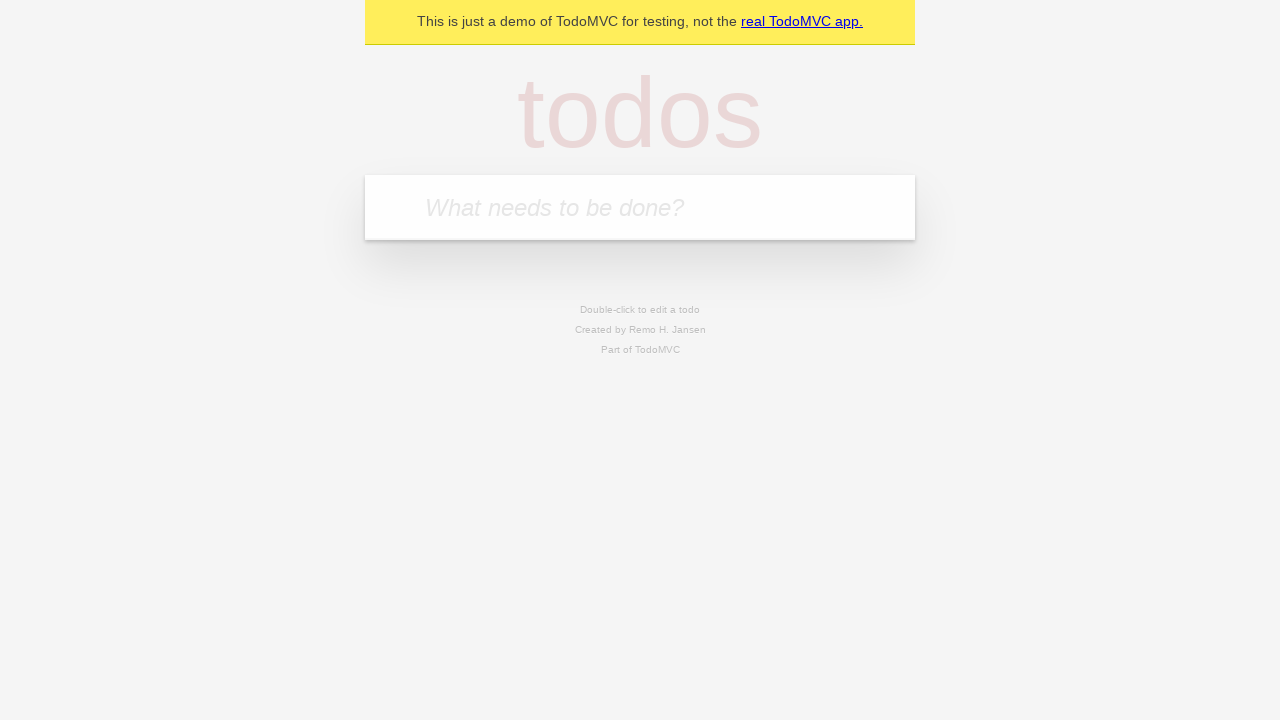

Filled first todo input with 'buy some cheese' on internal:attr=[placeholder="What needs to be done?"i]
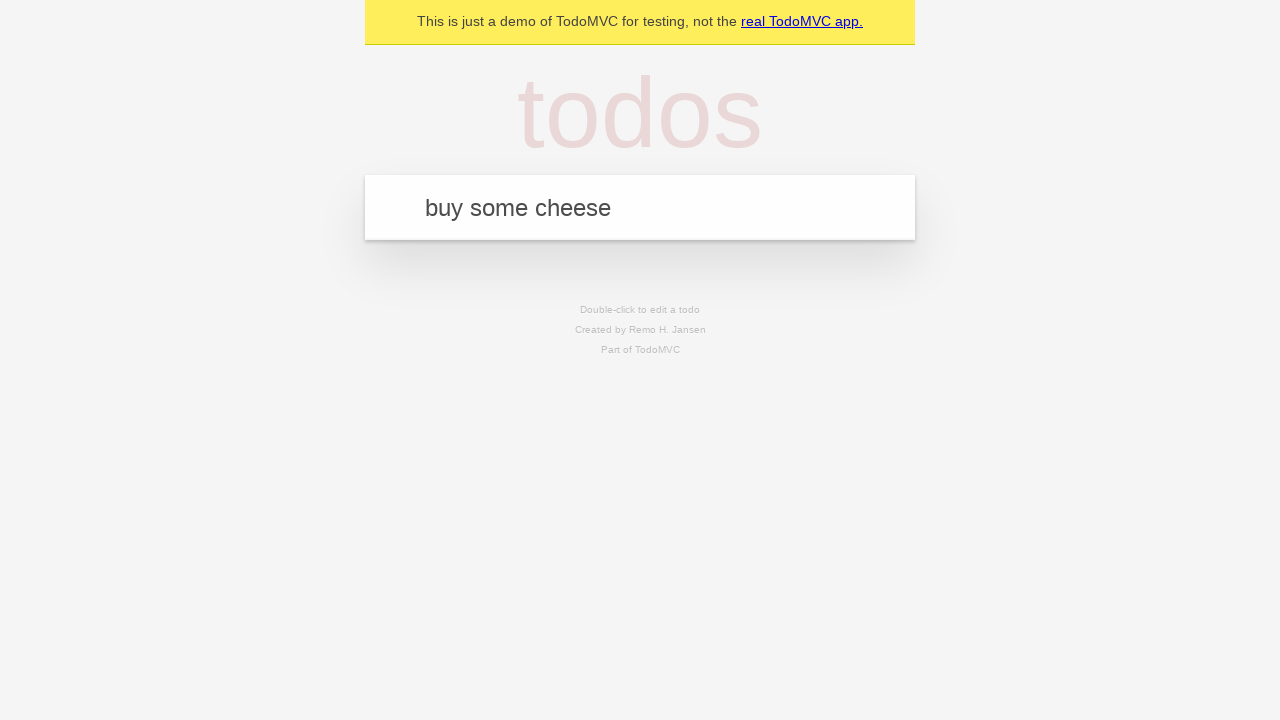

Pressed Enter to create first todo on internal:attr=[placeholder="What needs to be done?"i]
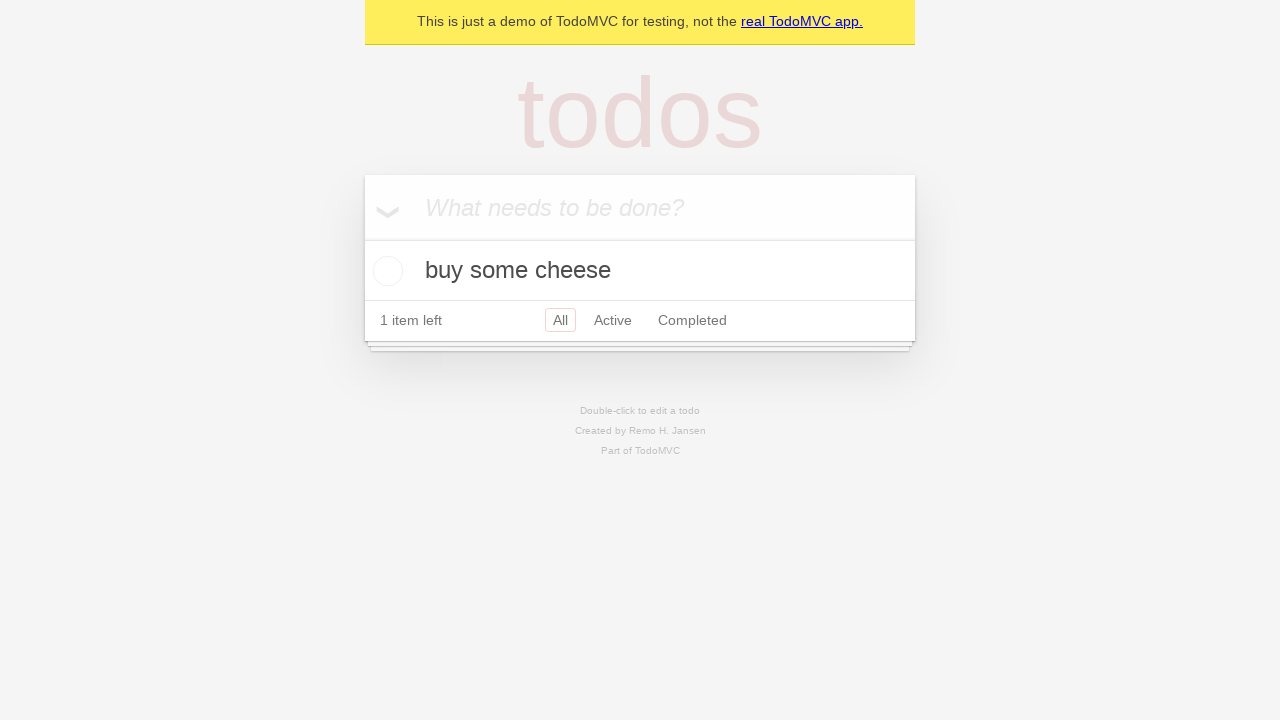

Filled second todo input with 'feed the cat' on internal:attr=[placeholder="What needs to be done?"i]
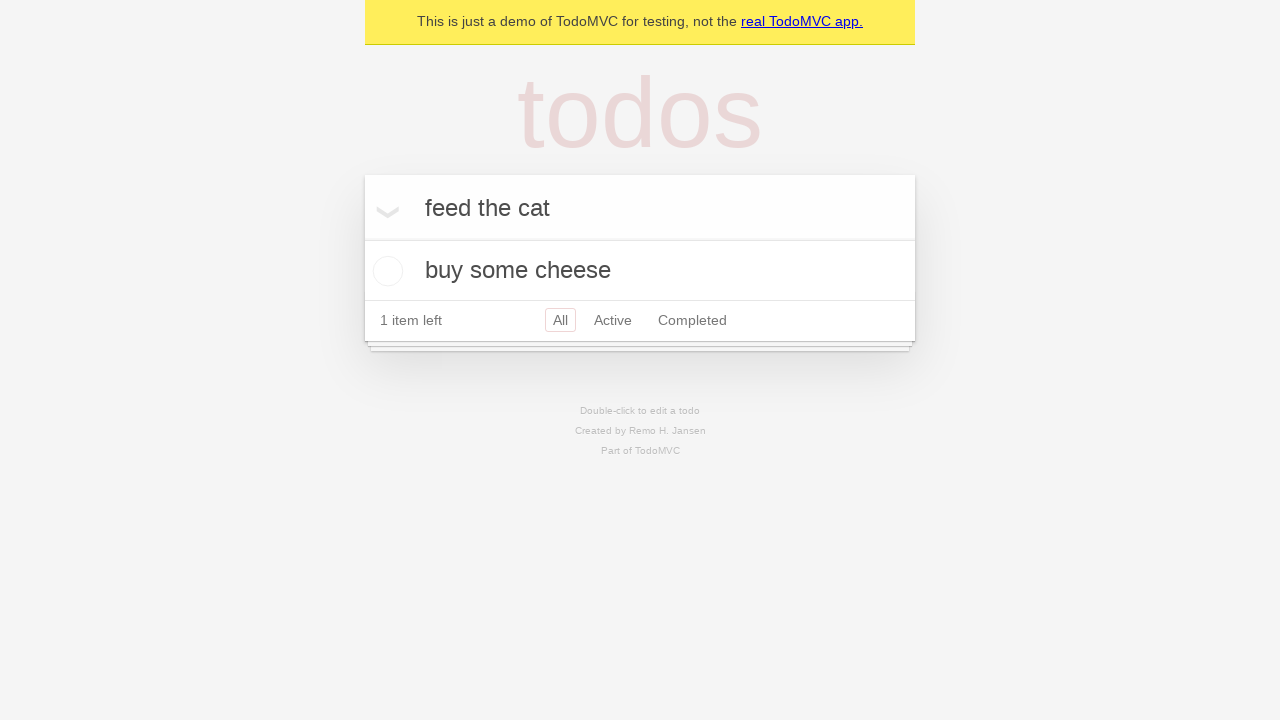

Pressed Enter to create second todo on internal:attr=[placeholder="What needs to be done?"i]
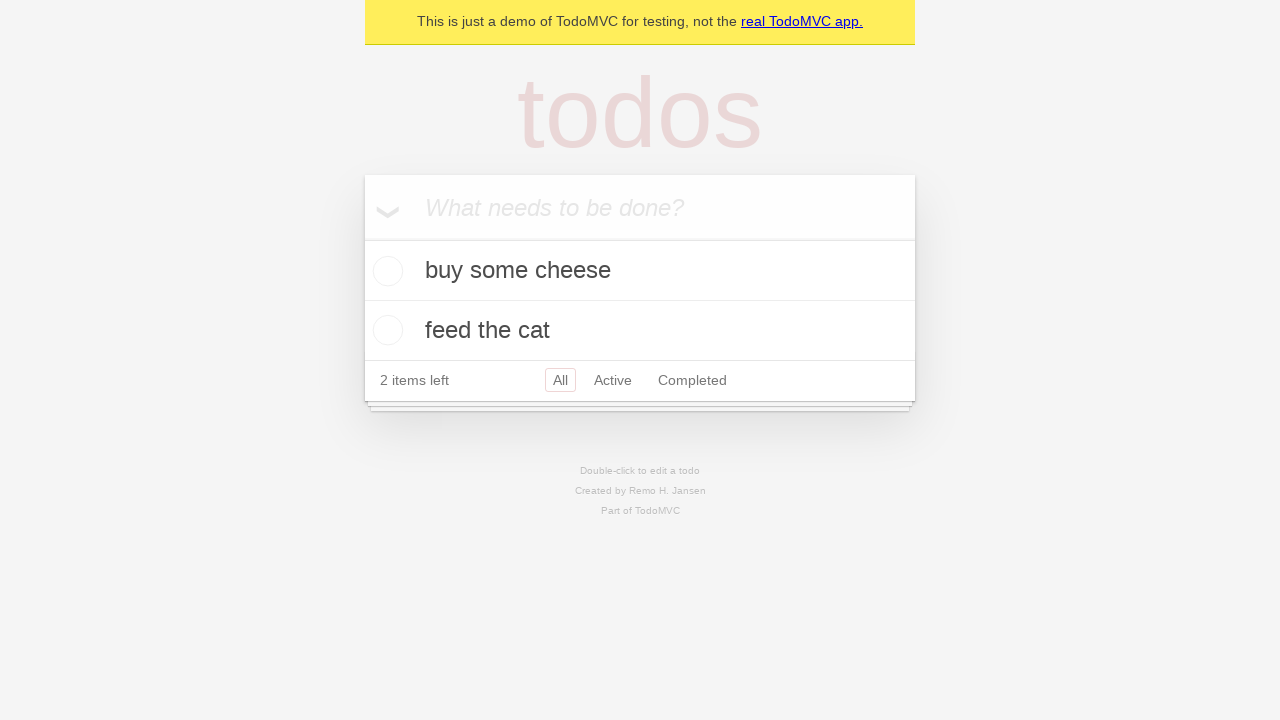

Filled third todo input with 'book a doctors appointment' on internal:attr=[placeholder="What needs to be done?"i]
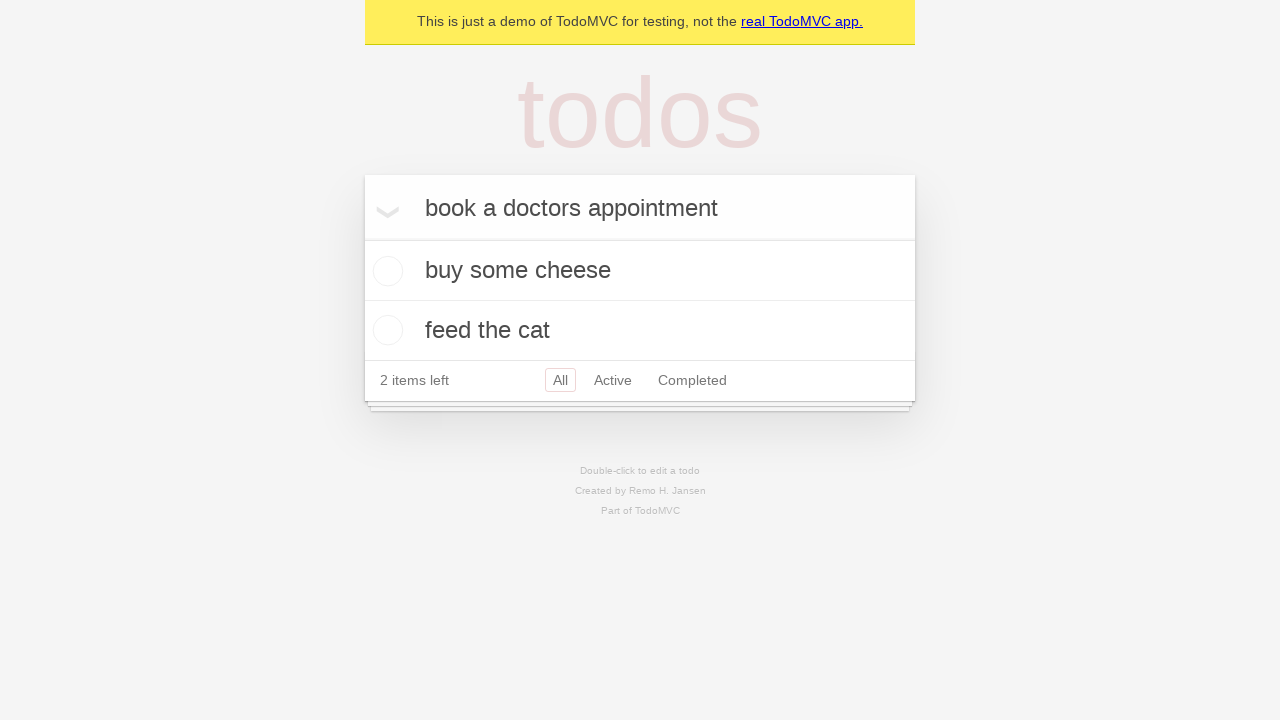

Pressed Enter to create third todo on internal:attr=[placeholder="What needs to be done?"i]
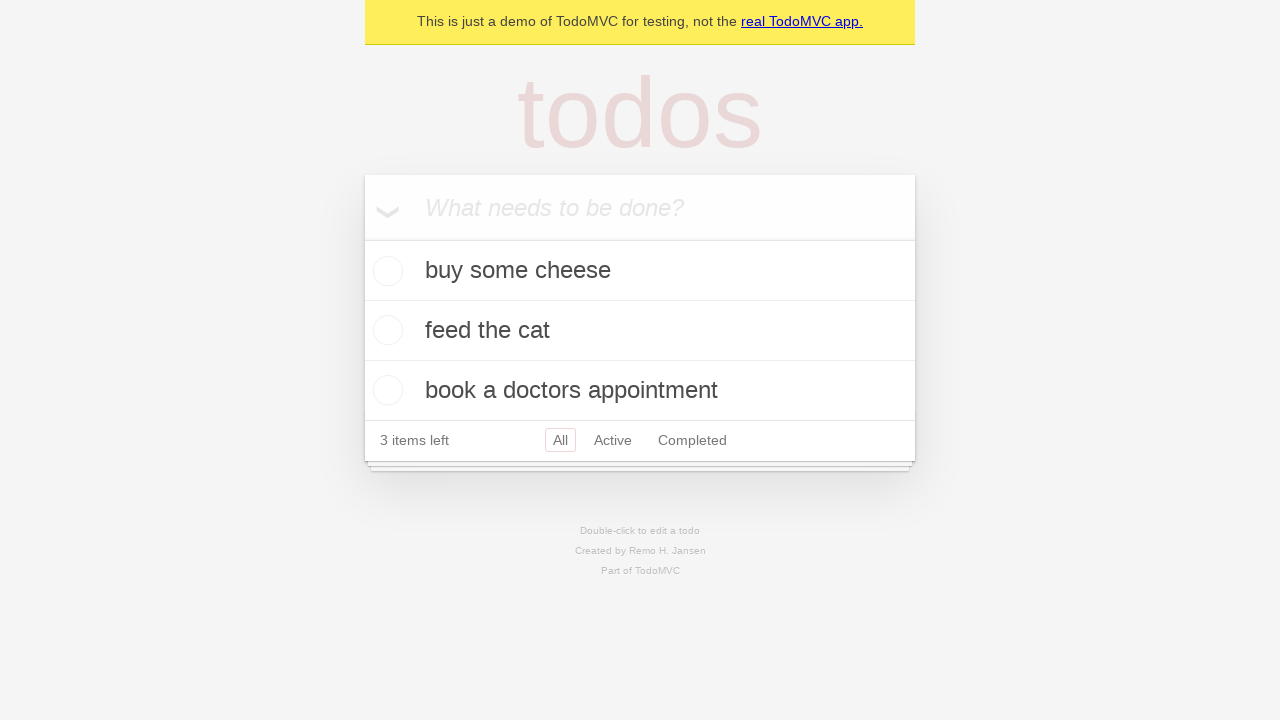

Double-clicked second todo to enter edit mode at (640, 331) on internal:testid=[data-testid="todo-item"s] >> nth=1
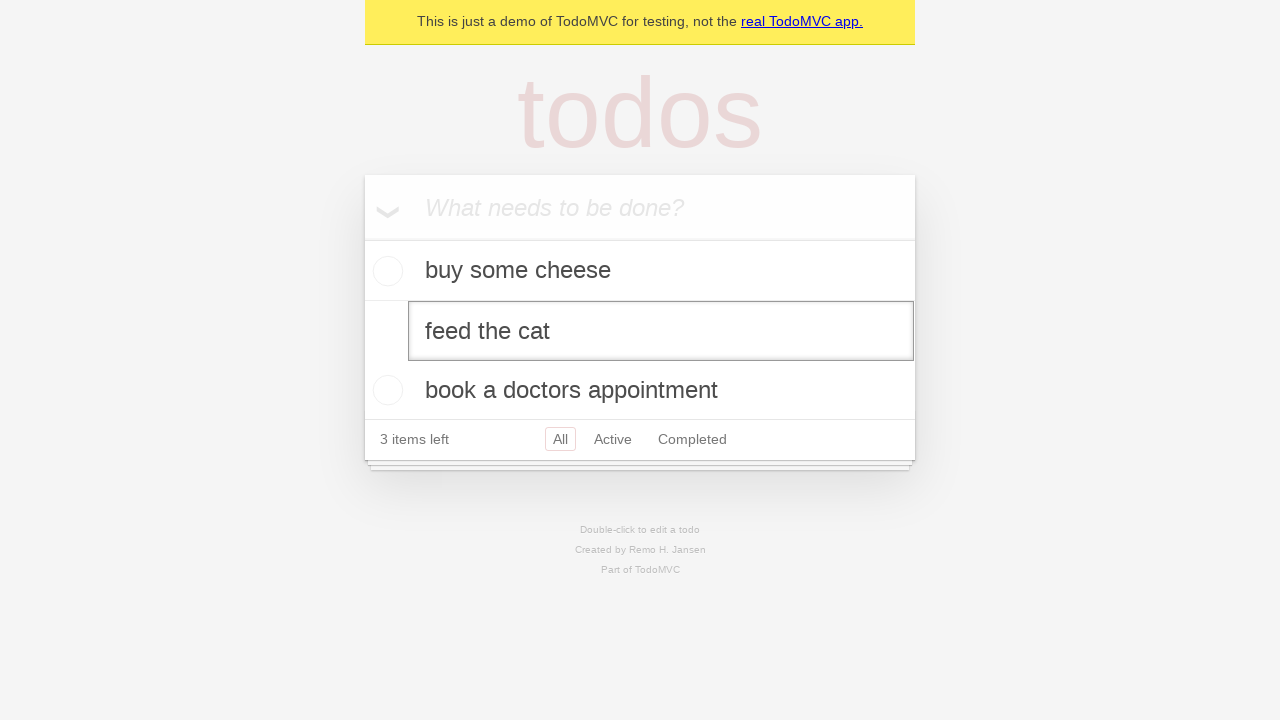

Filled edit textbox with 'buy some sausages' on internal:testid=[data-testid="todo-item"s] >> nth=1 >> internal:role=textbox[nam
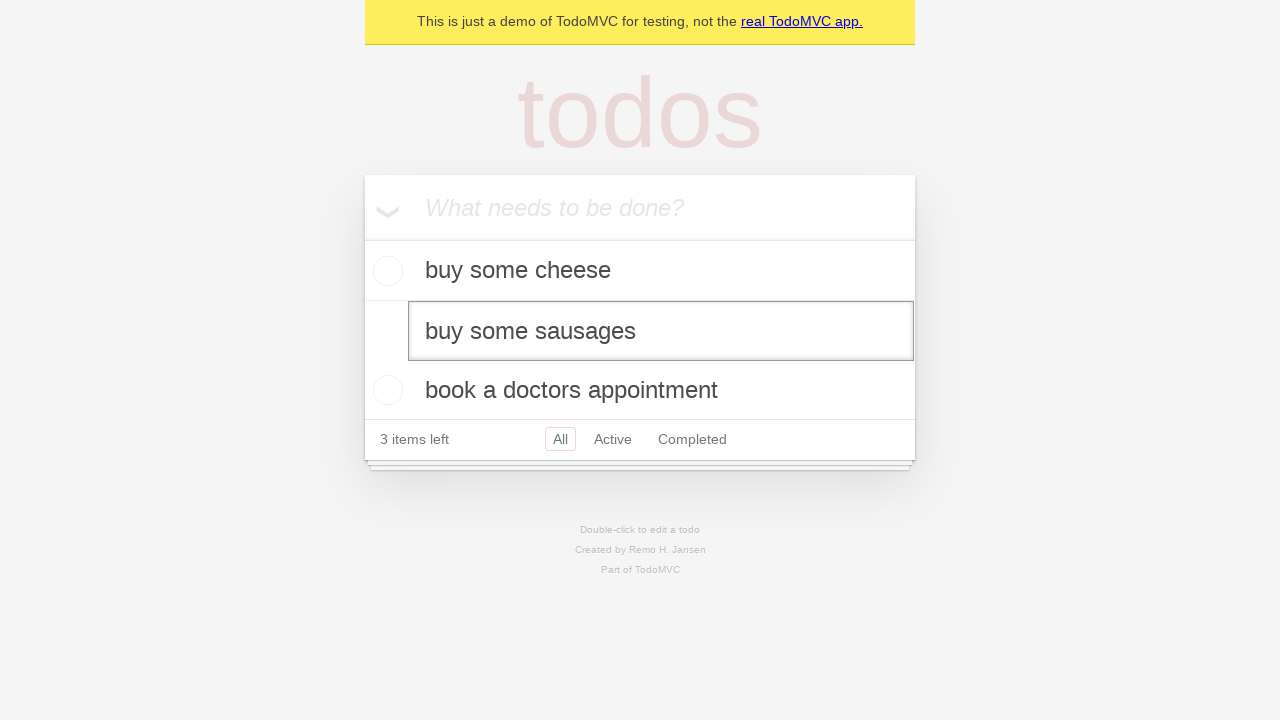

Dispatched blur event to save edit on input loss of focus
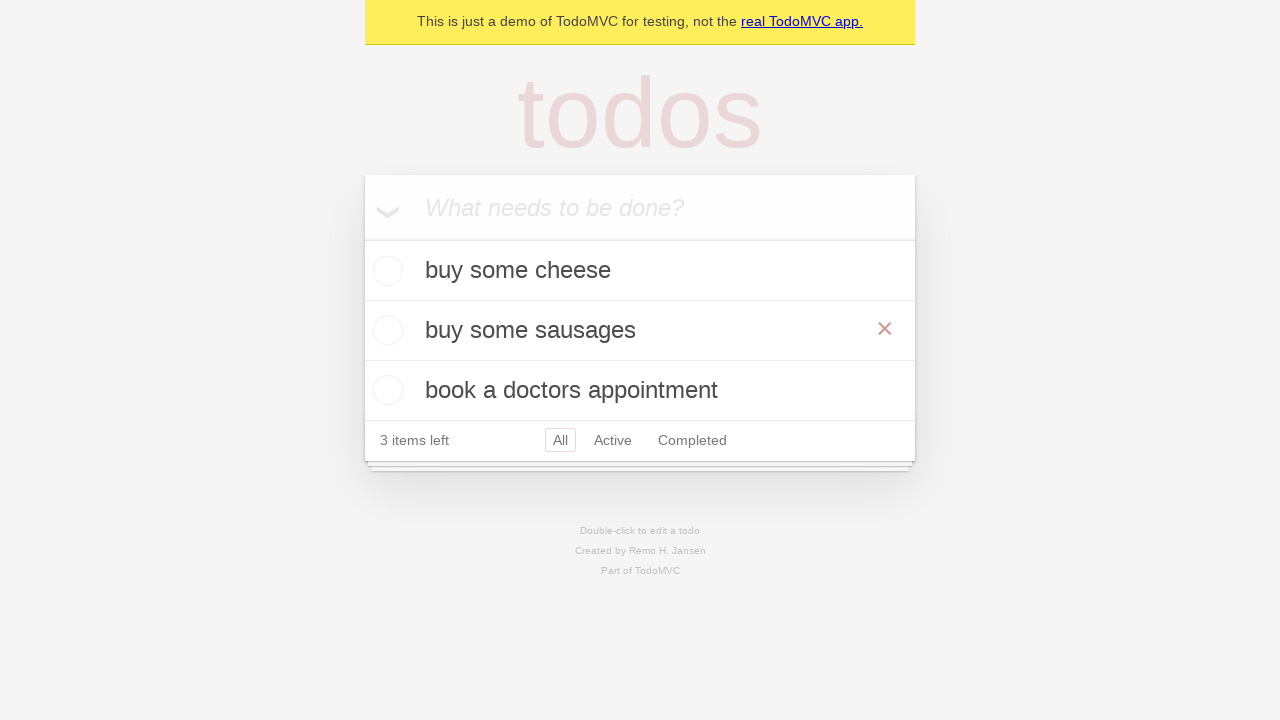

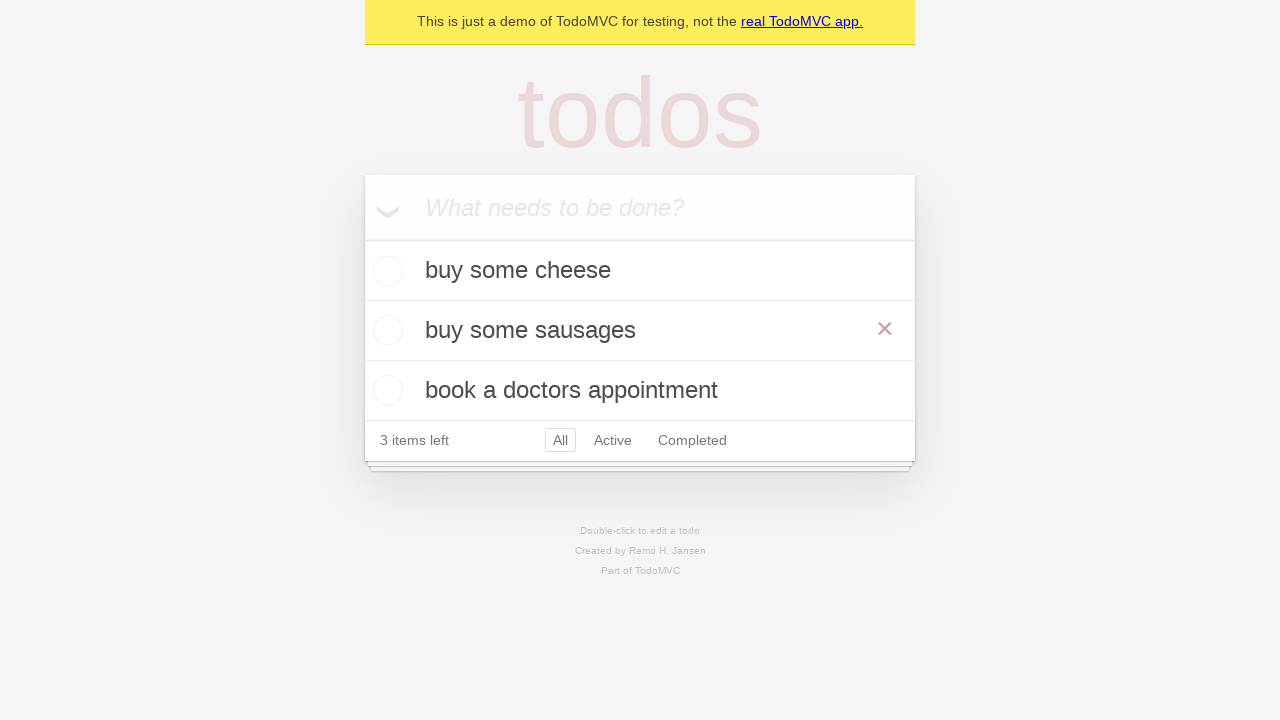